Tests table pagination functionality by navigating through multiple pages of a product table and verifying table structure exists on each page.

Starting URL: https://testautomationpractice.blogspot.com/

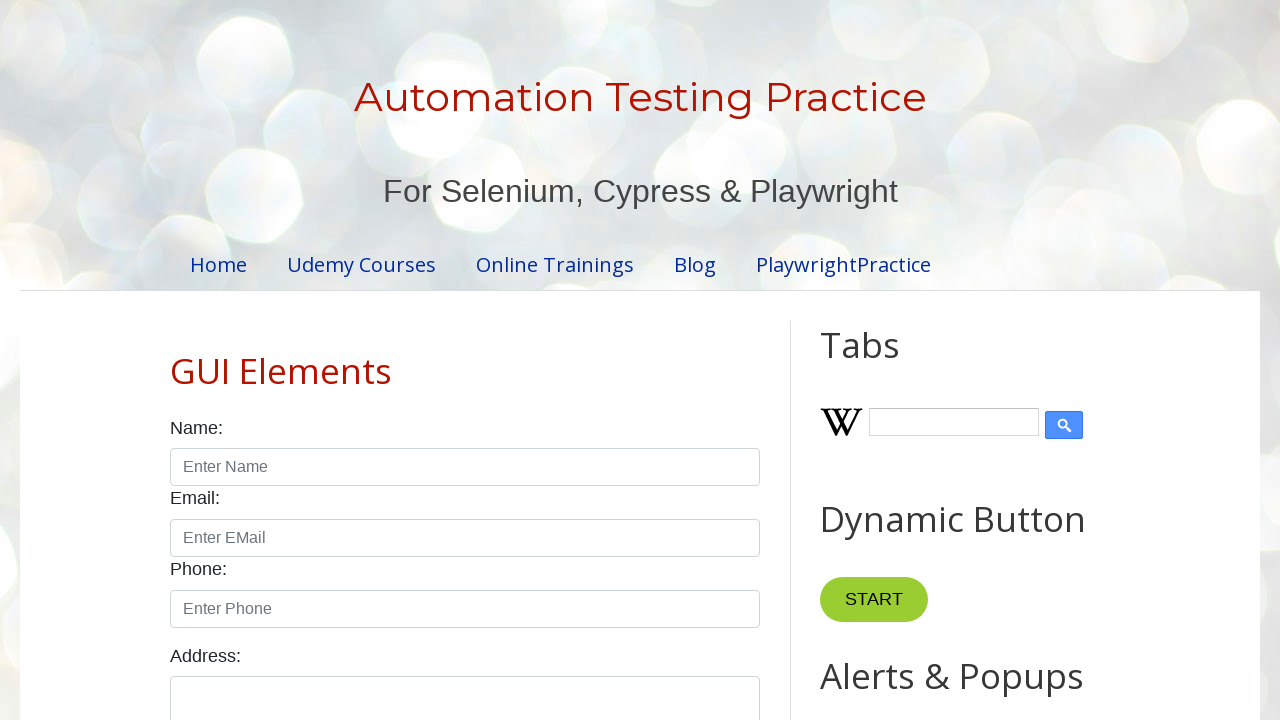

Located the product table element
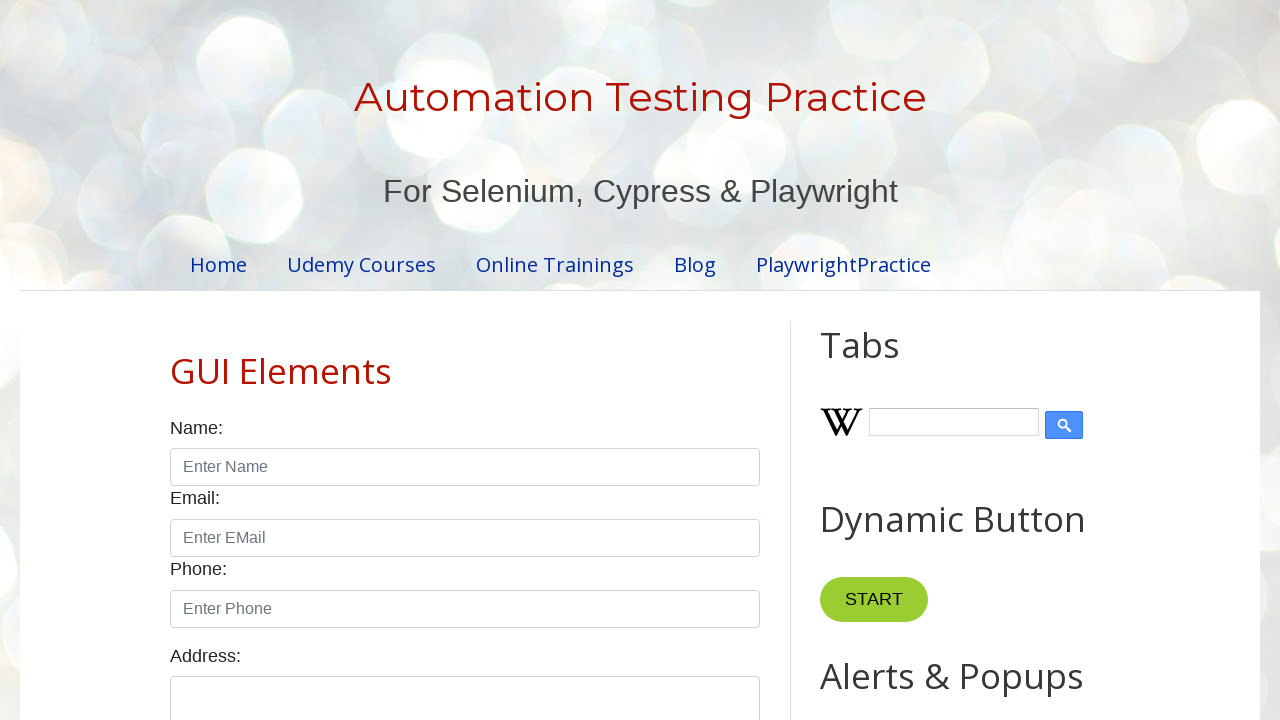

Product table is now visible
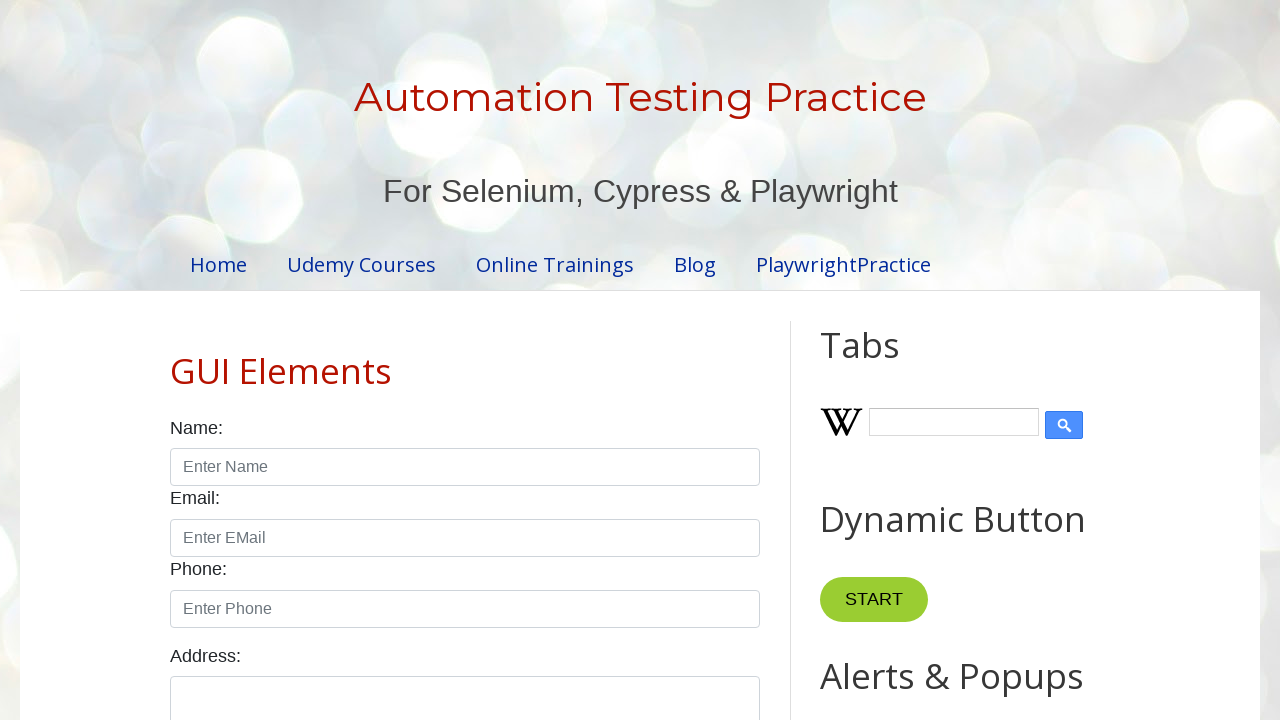

Table header columns are present
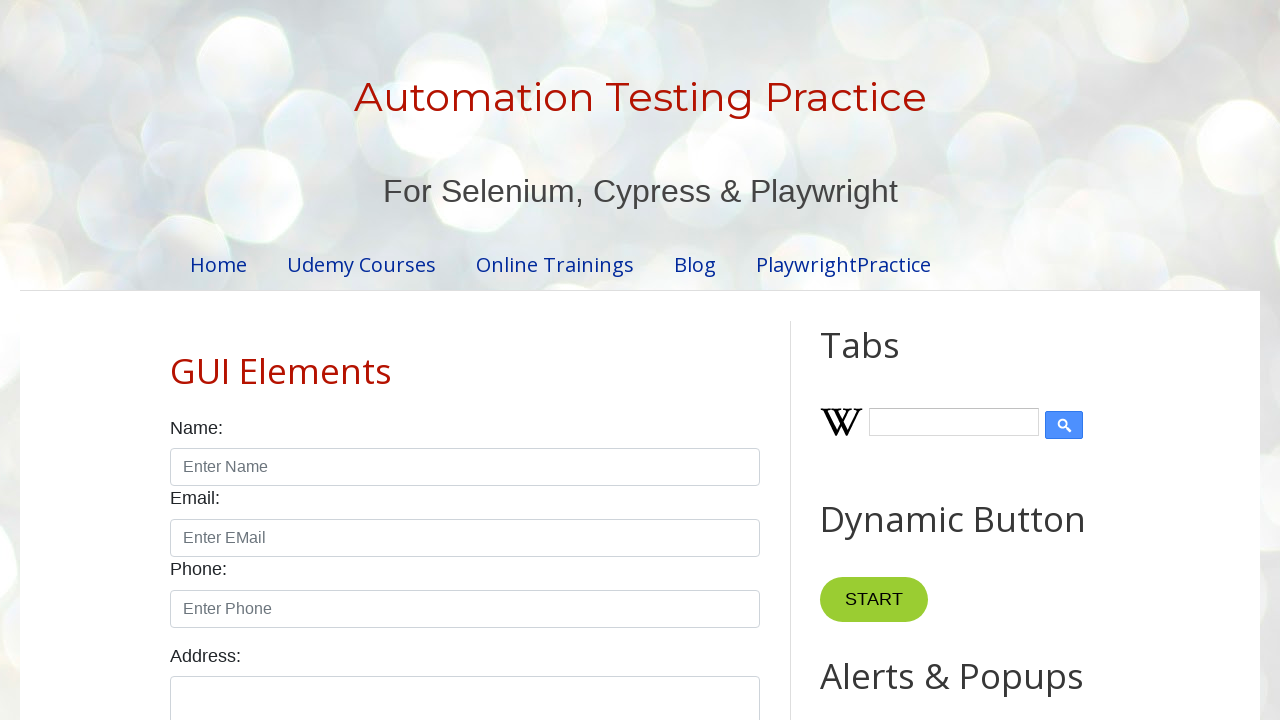

Table body rows are present
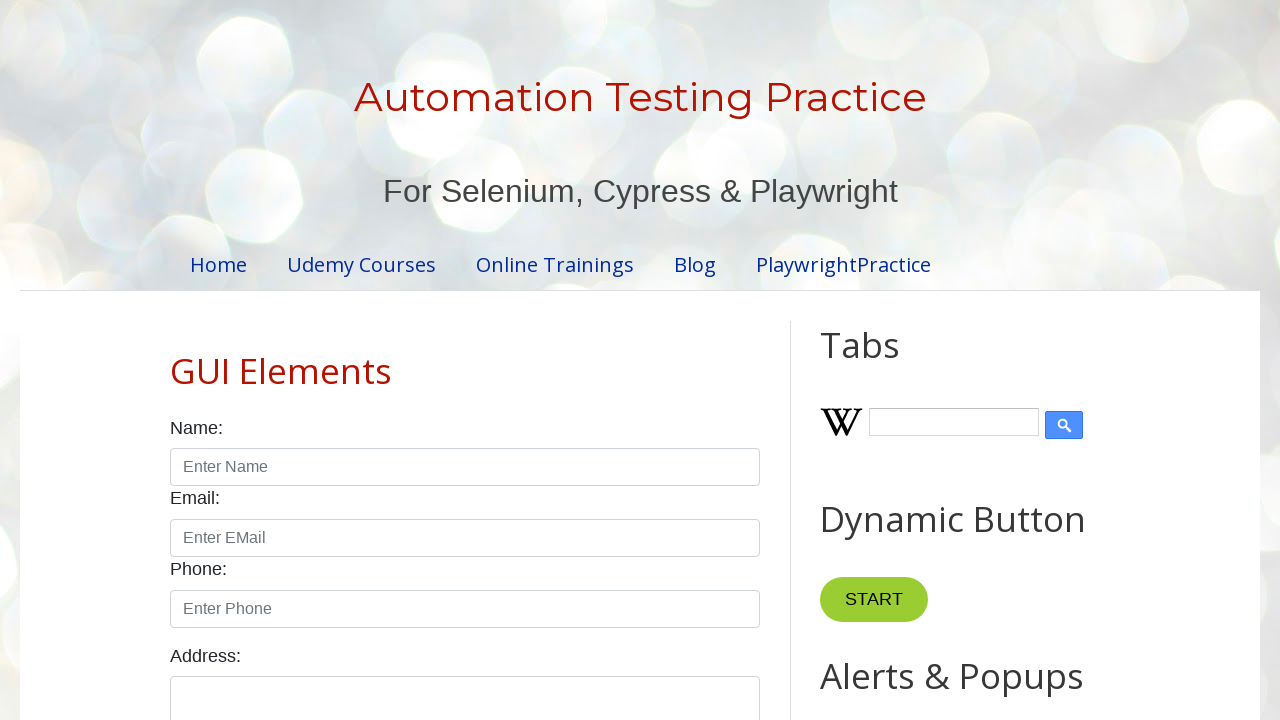

Located pagination elements
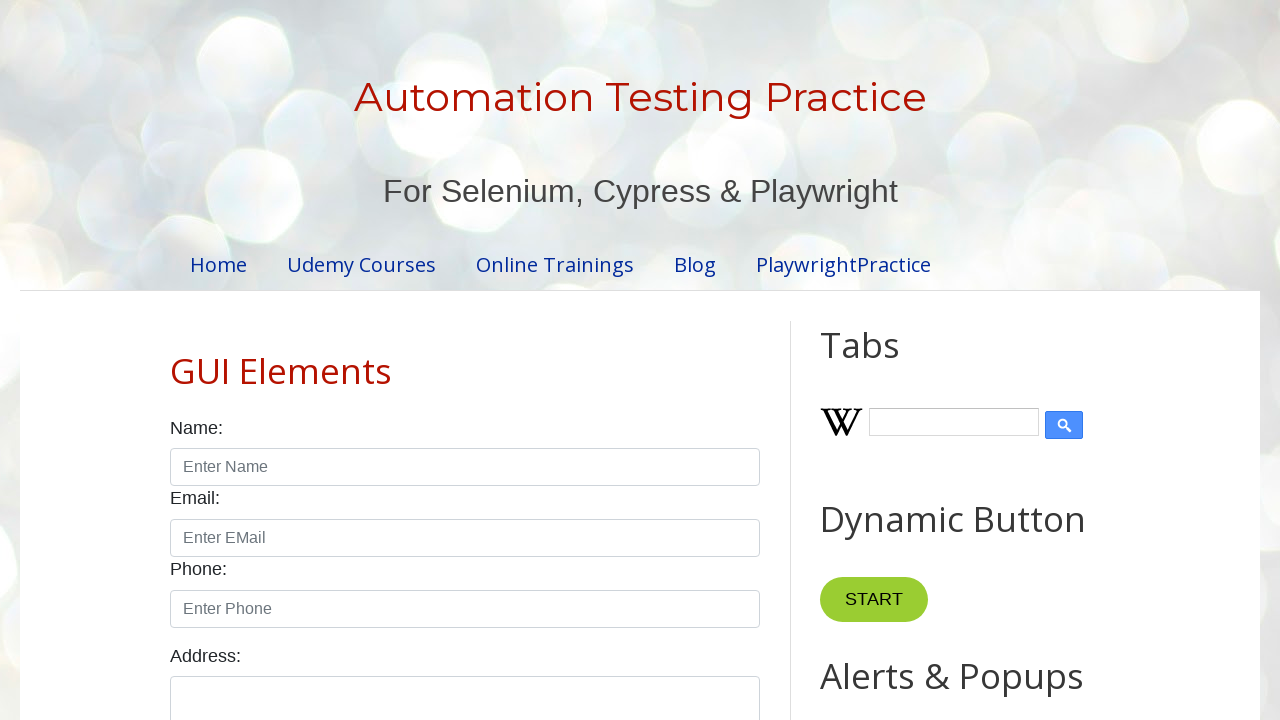

Found 4 pagination pages
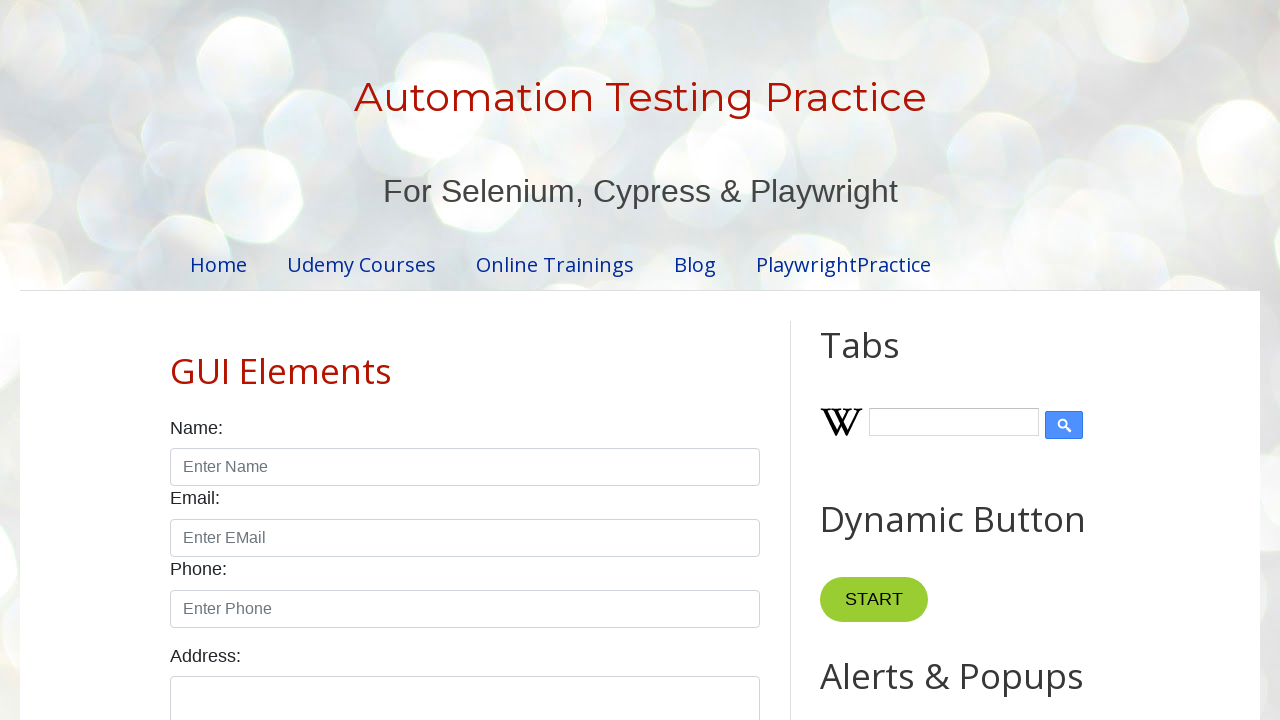

Verified table rows are visible on page 1
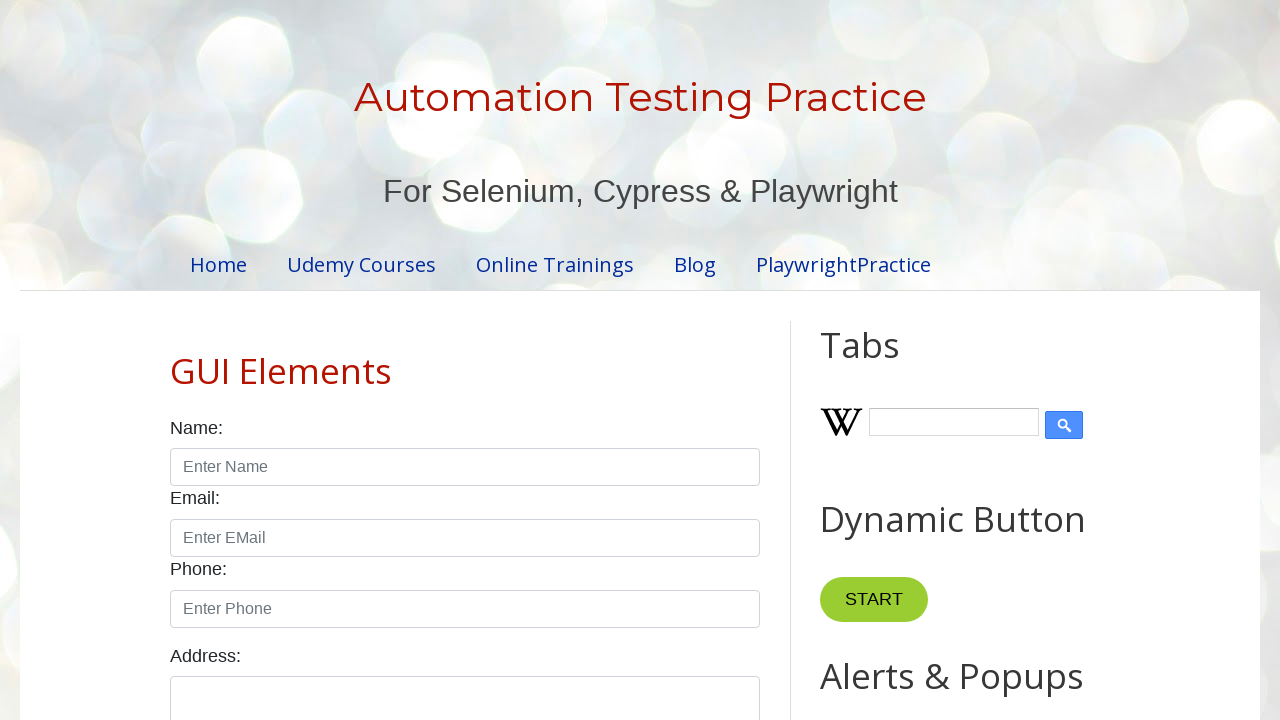

Clicked pagination button to navigate to page 2 at (456, 361) on xpath=//*[@id="pagination"]//li >> nth=1
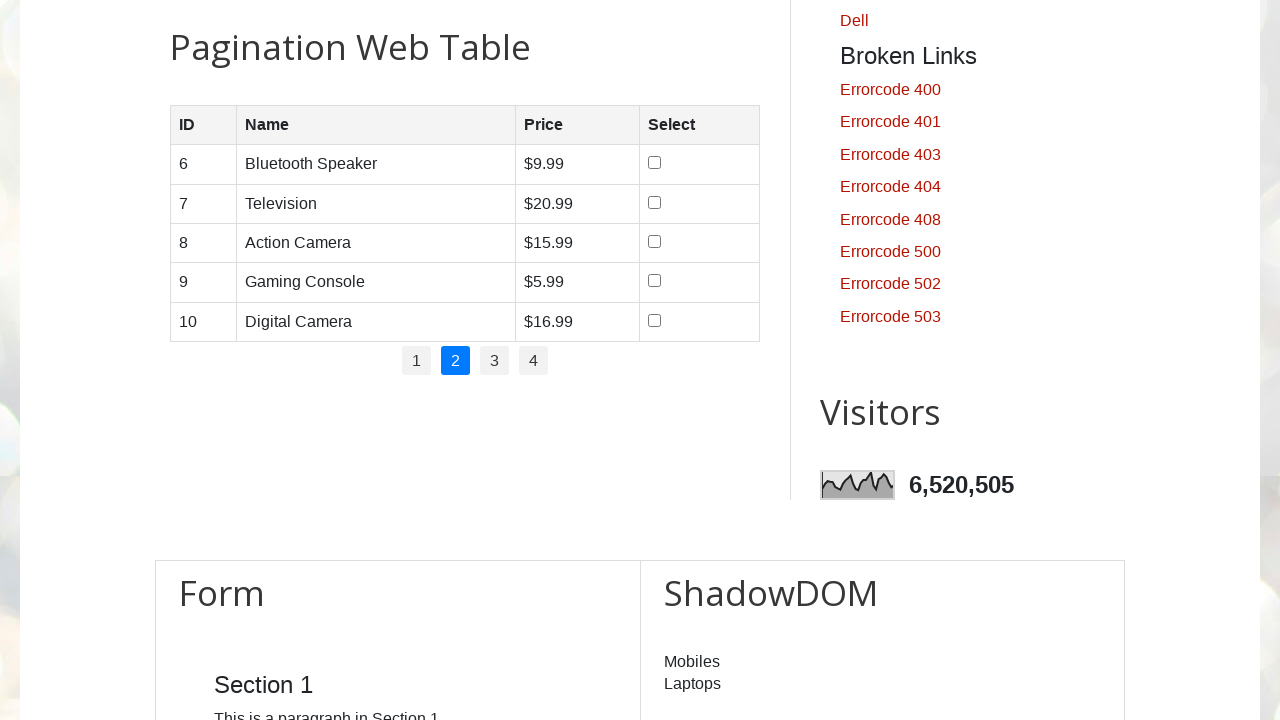

Waited for page content to update after pagination
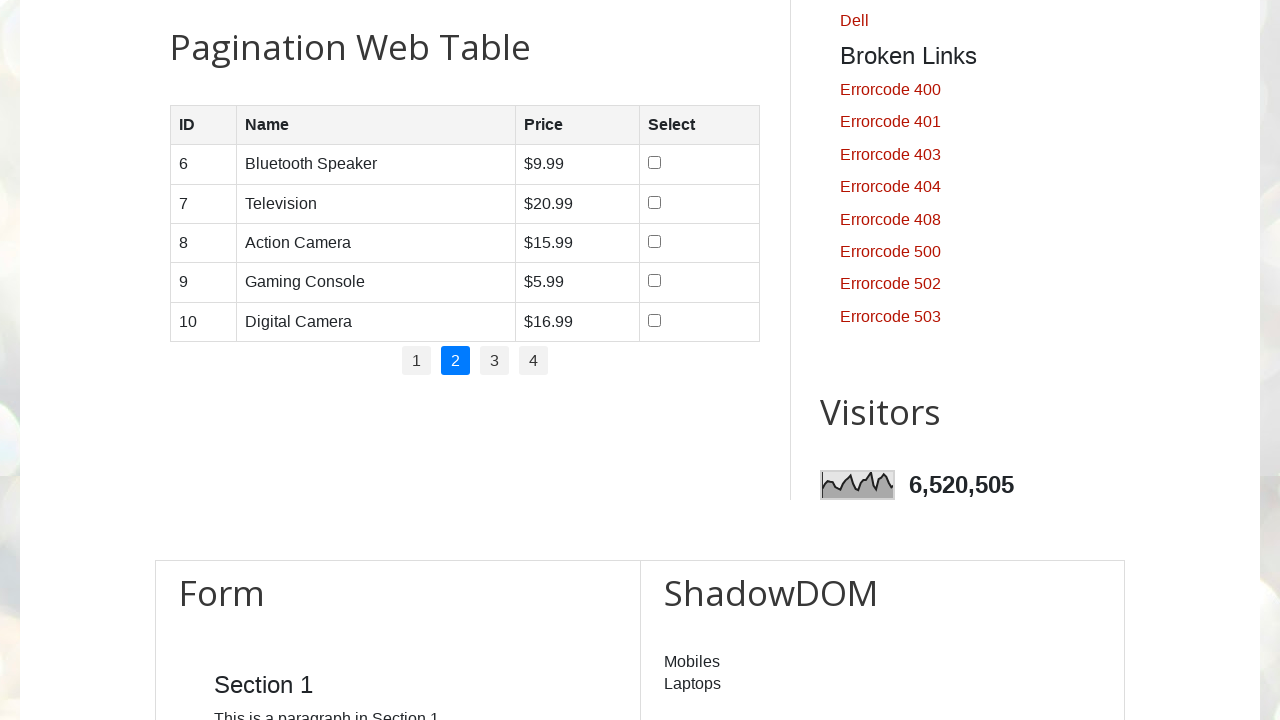

Verified table rows are visible on page 2
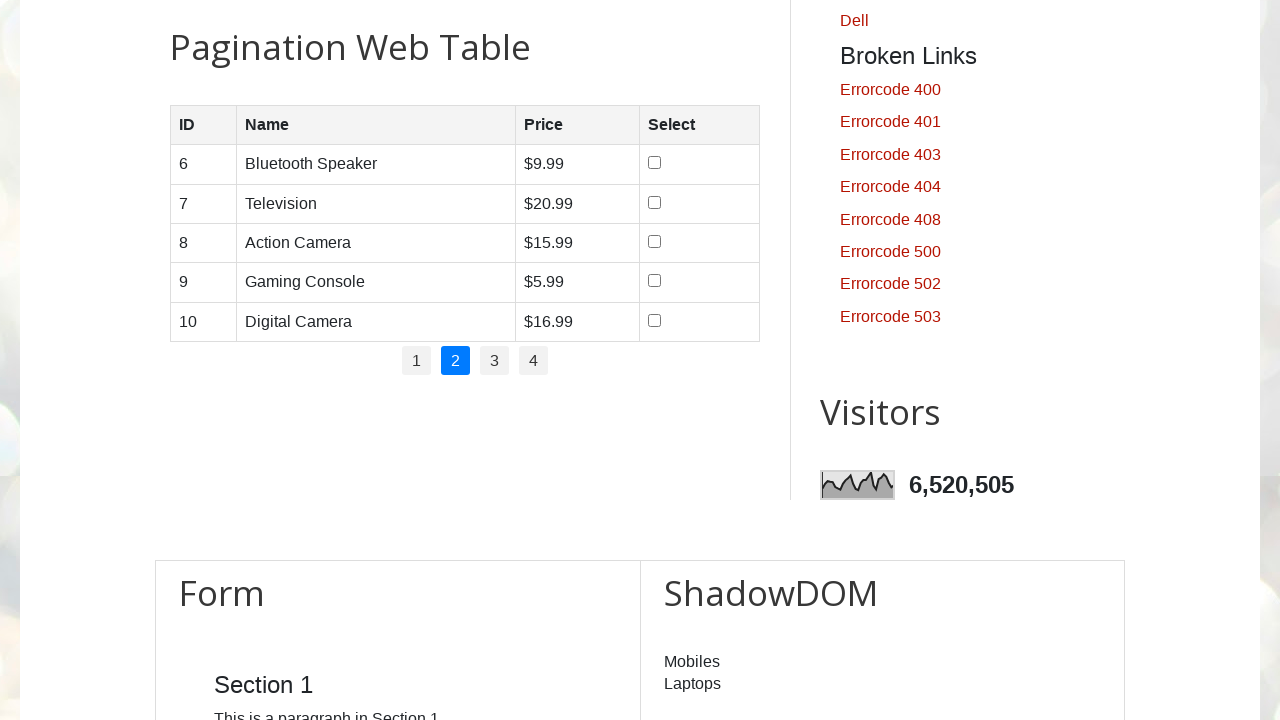

Clicked pagination button to navigate to page 3 at (494, 361) on xpath=//*[@id="pagination"]//li >> nth=2
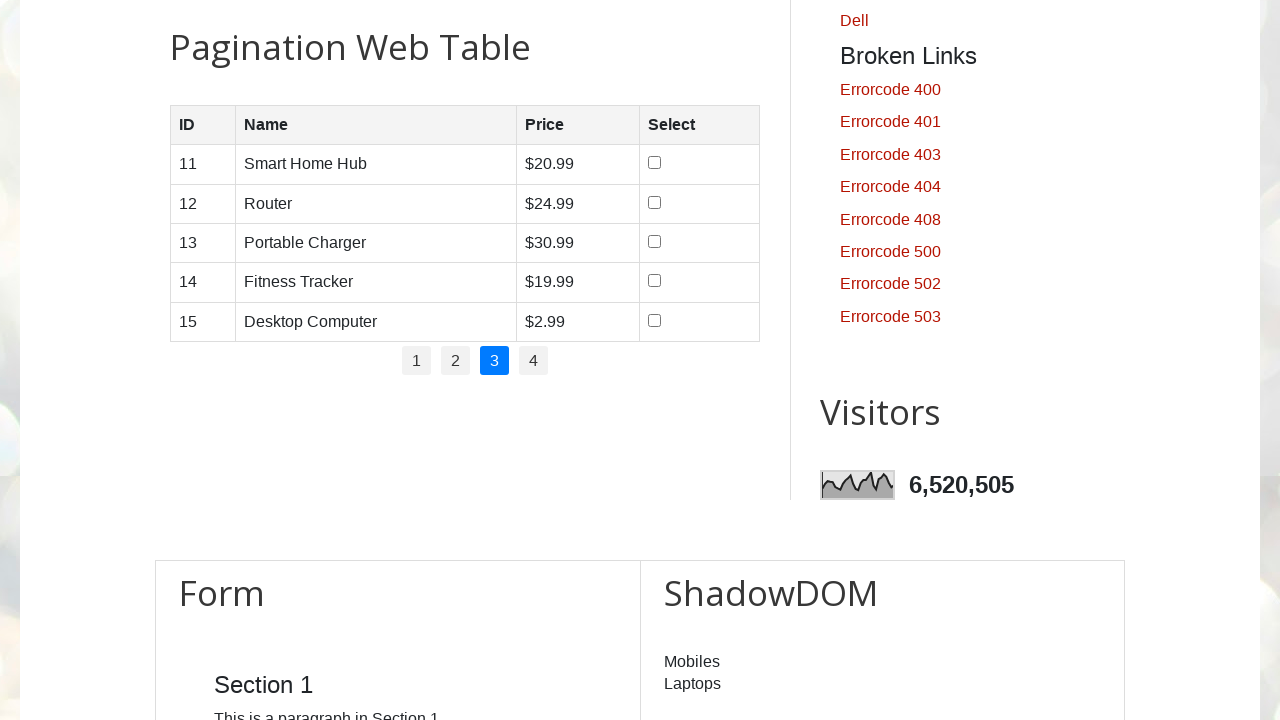

Waited for page content to update after pagination
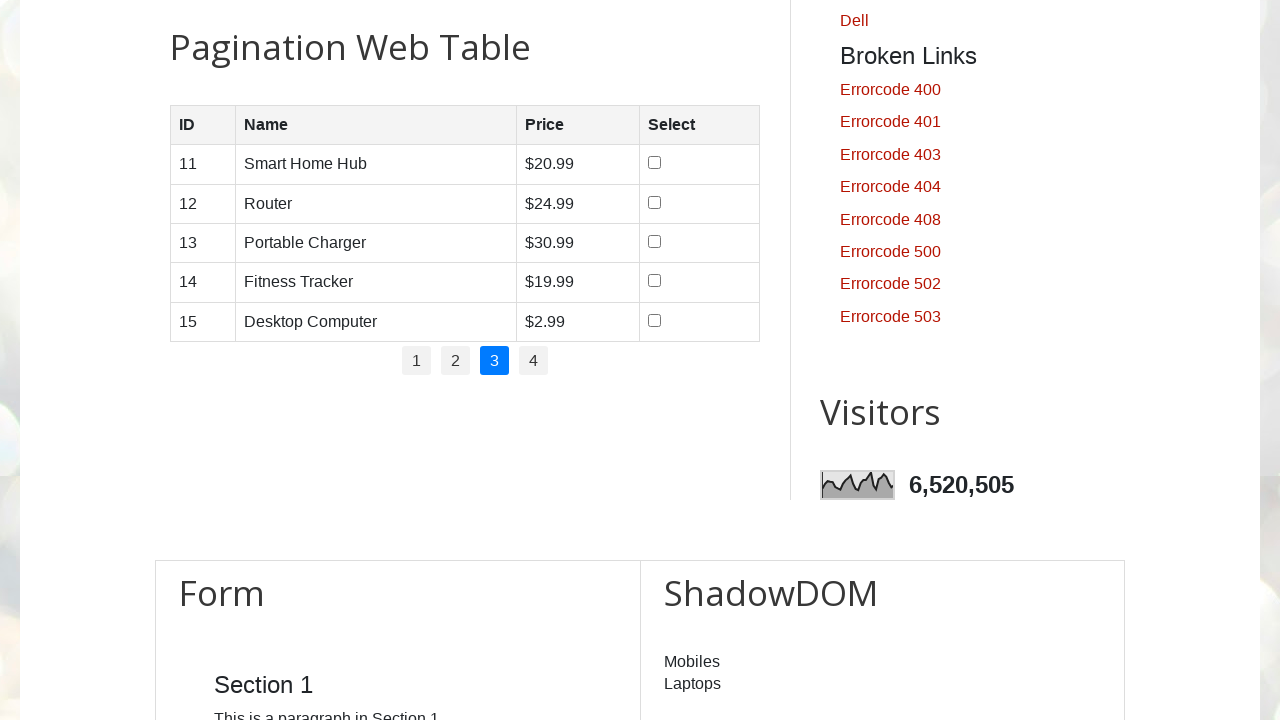

Verified table rows are visible on page 3
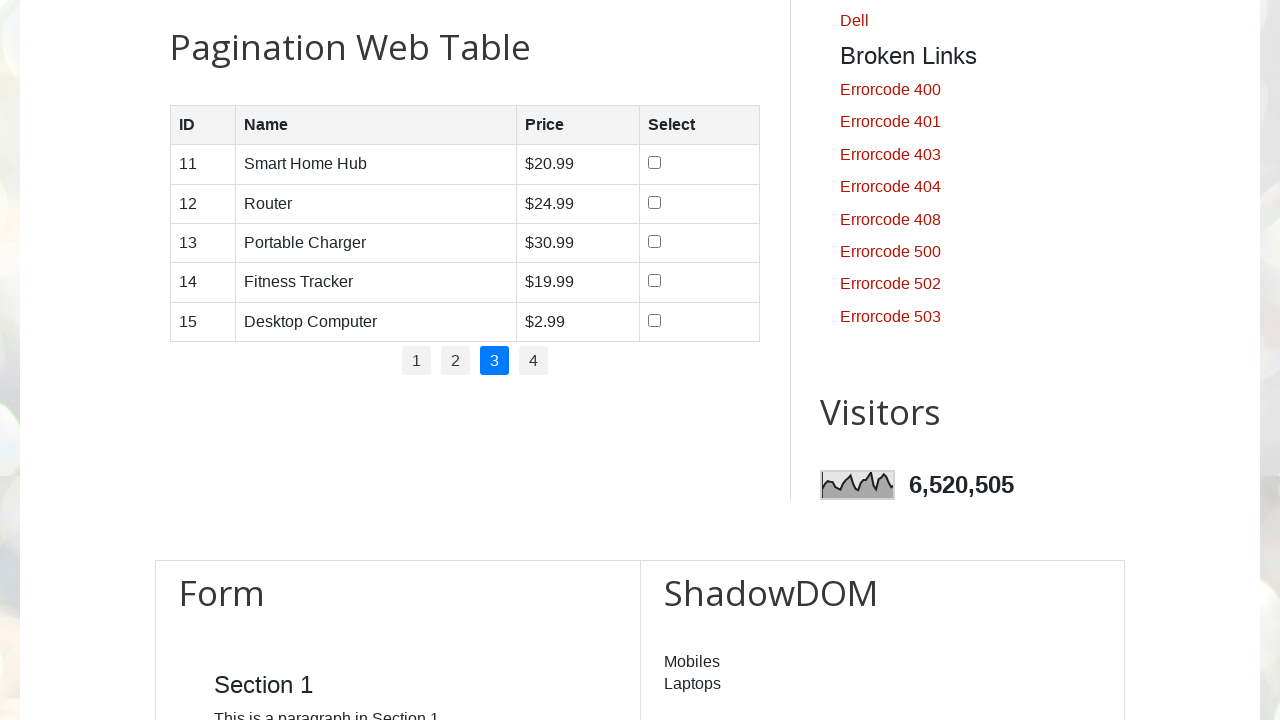

Clicked pagination button to navigate to page 4 at (534, 361) on xpath=//*[@id="pagination"]//li >> nth=3
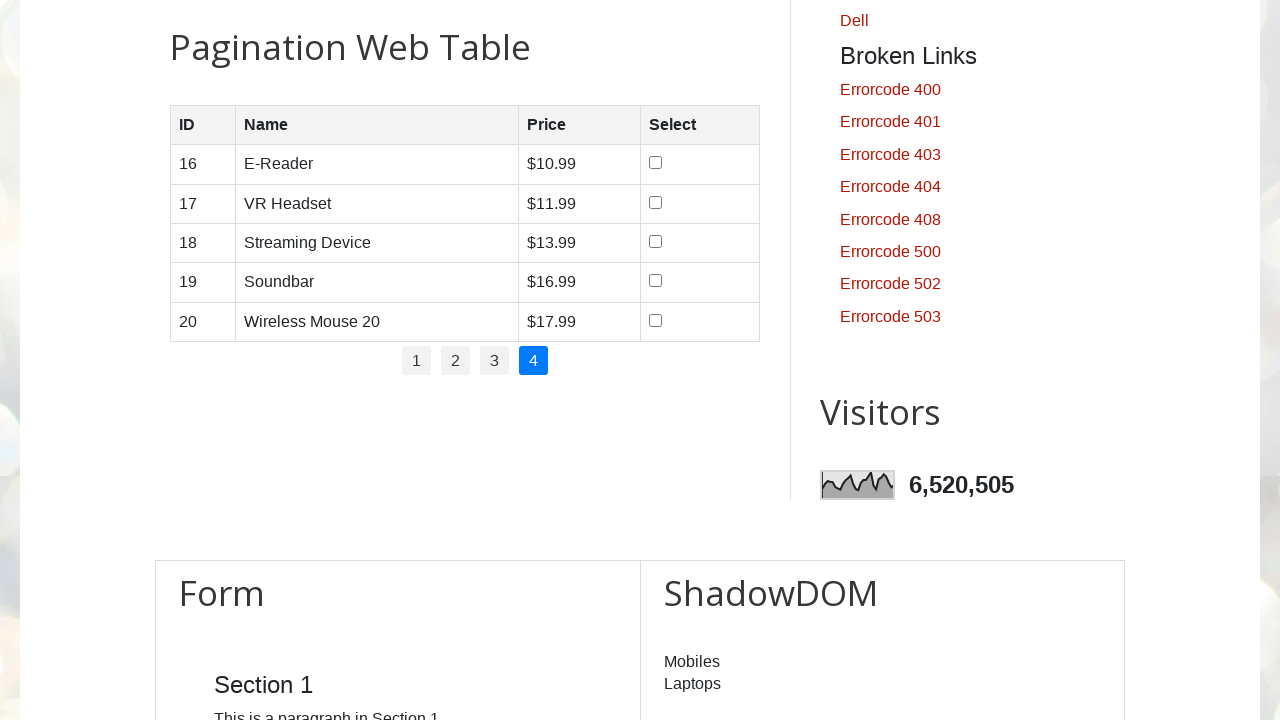

Waited for page content to update after pagination
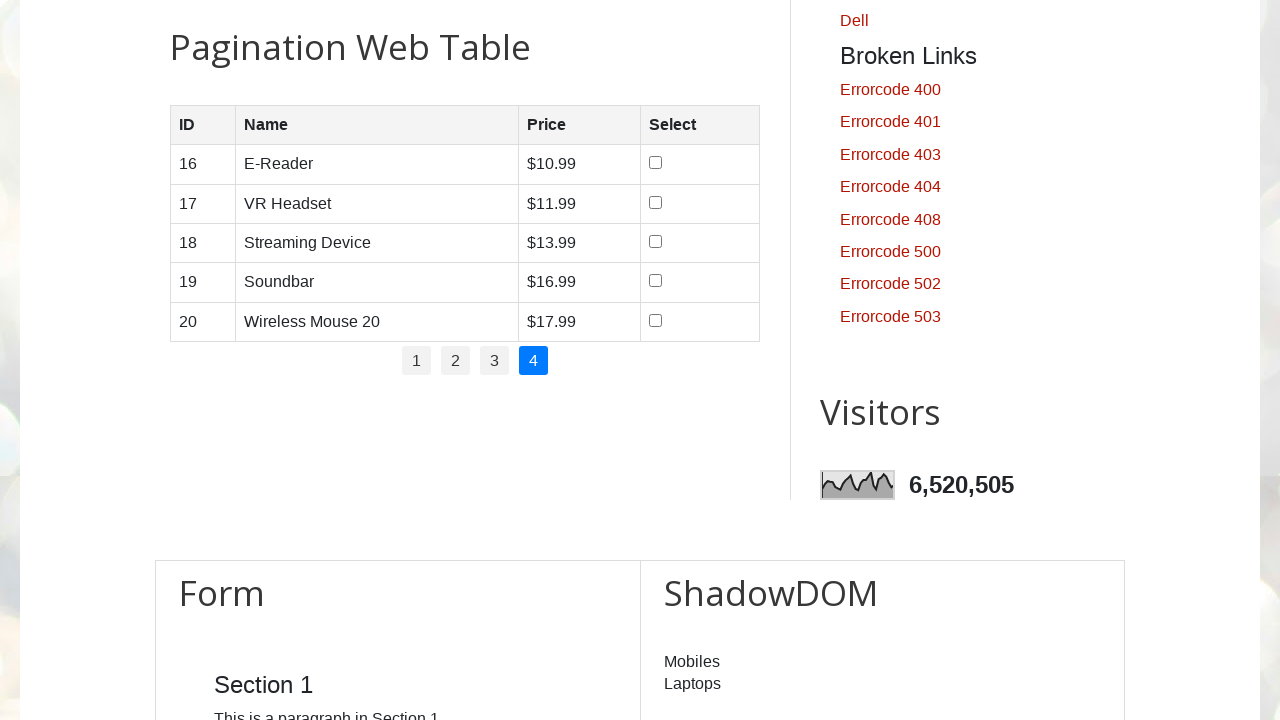

Verified table rows are visible on page 4
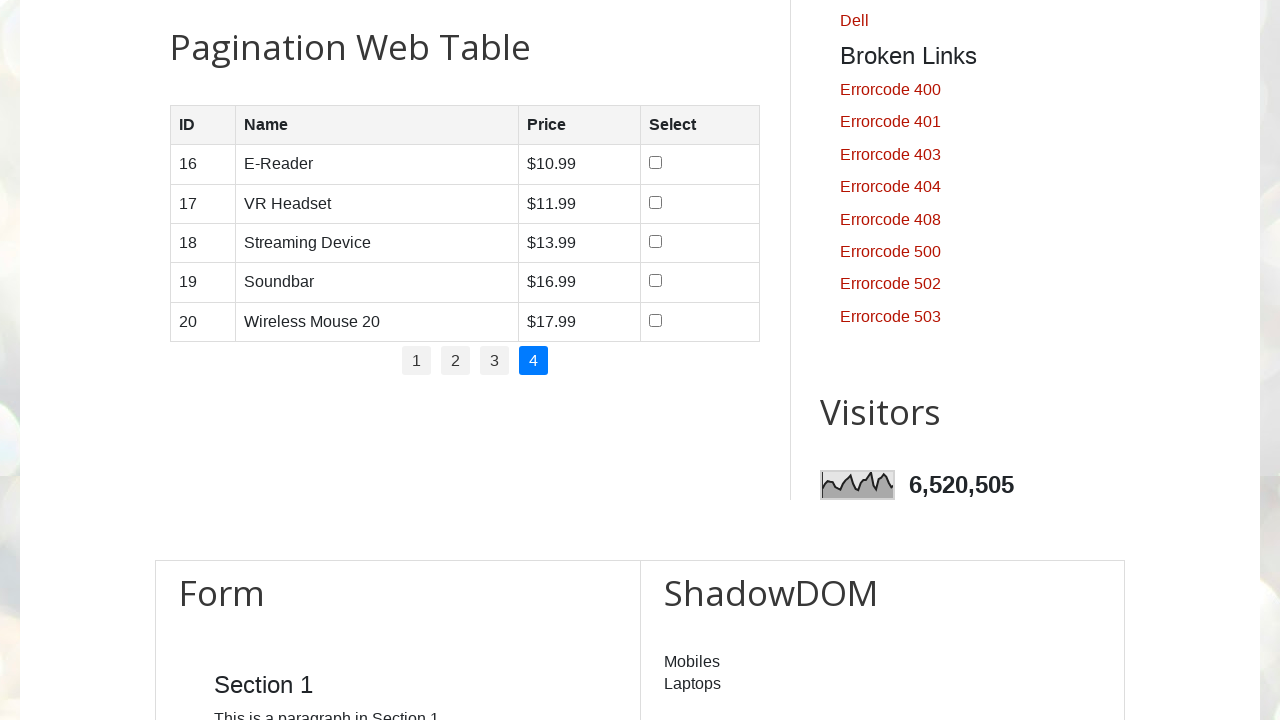

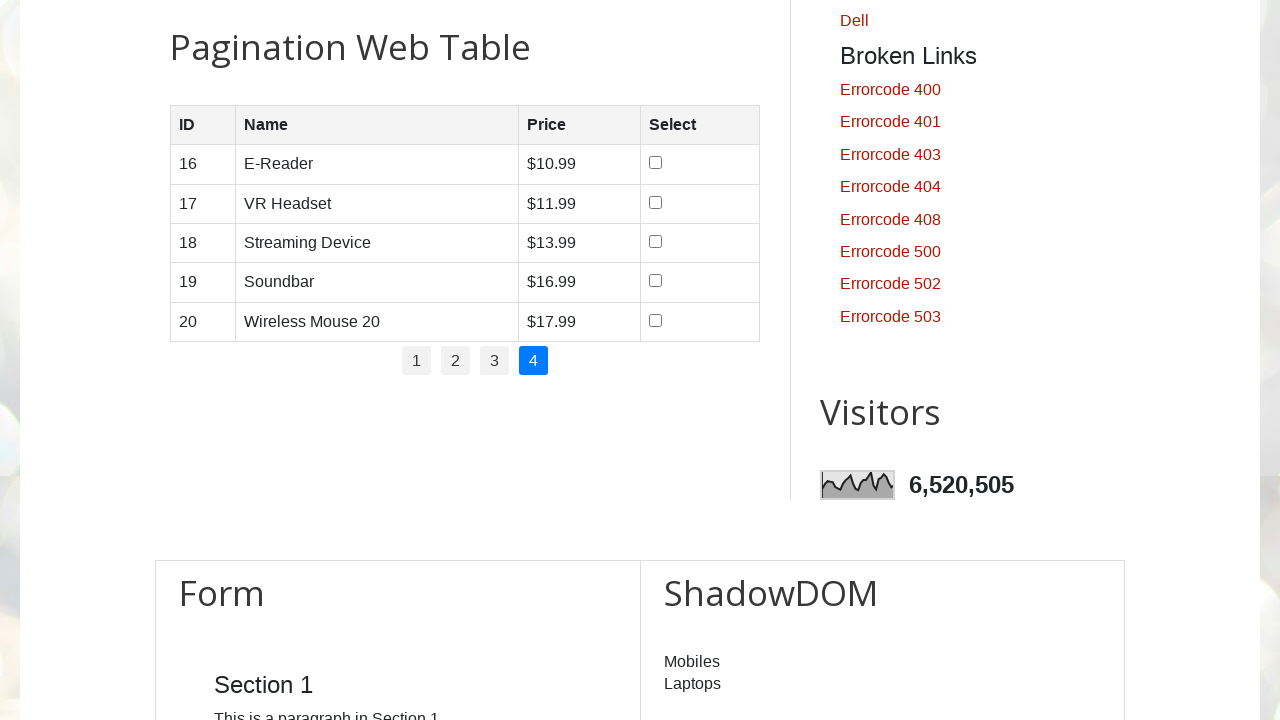